Tests the keypress form by entering a name in the input field and clicking the button to submit

Starting URL: https://formy-project.herokuapp.com/keypress

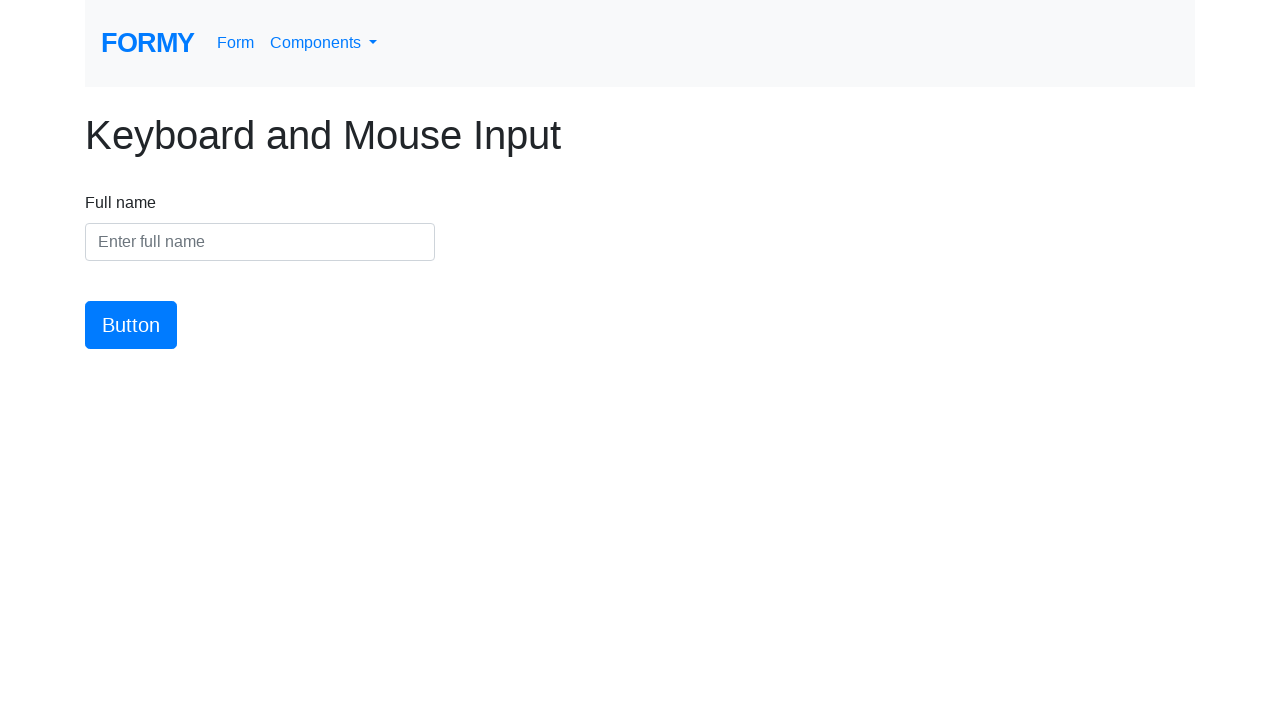

Clicked on the name input field at (260, 242) on #name
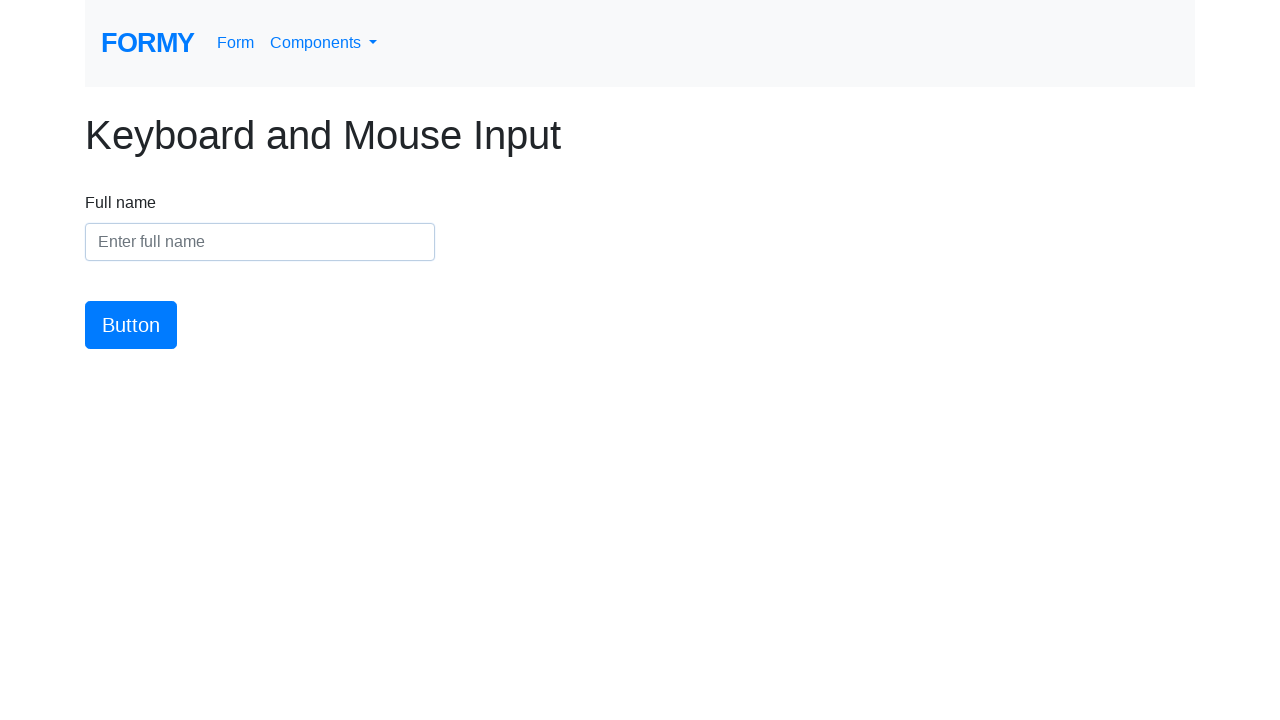

Entered 'Sarah Johnson' in the name field on #name
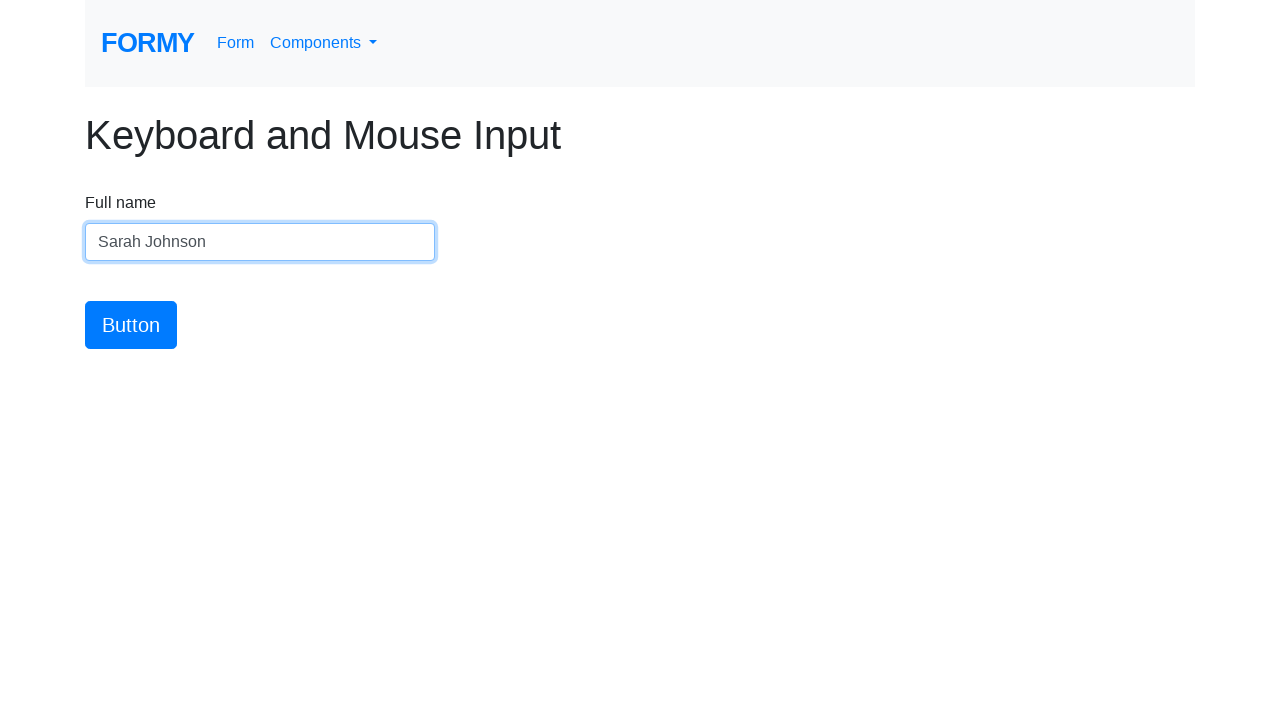

Clicked the submit button at (131, 325) on #button
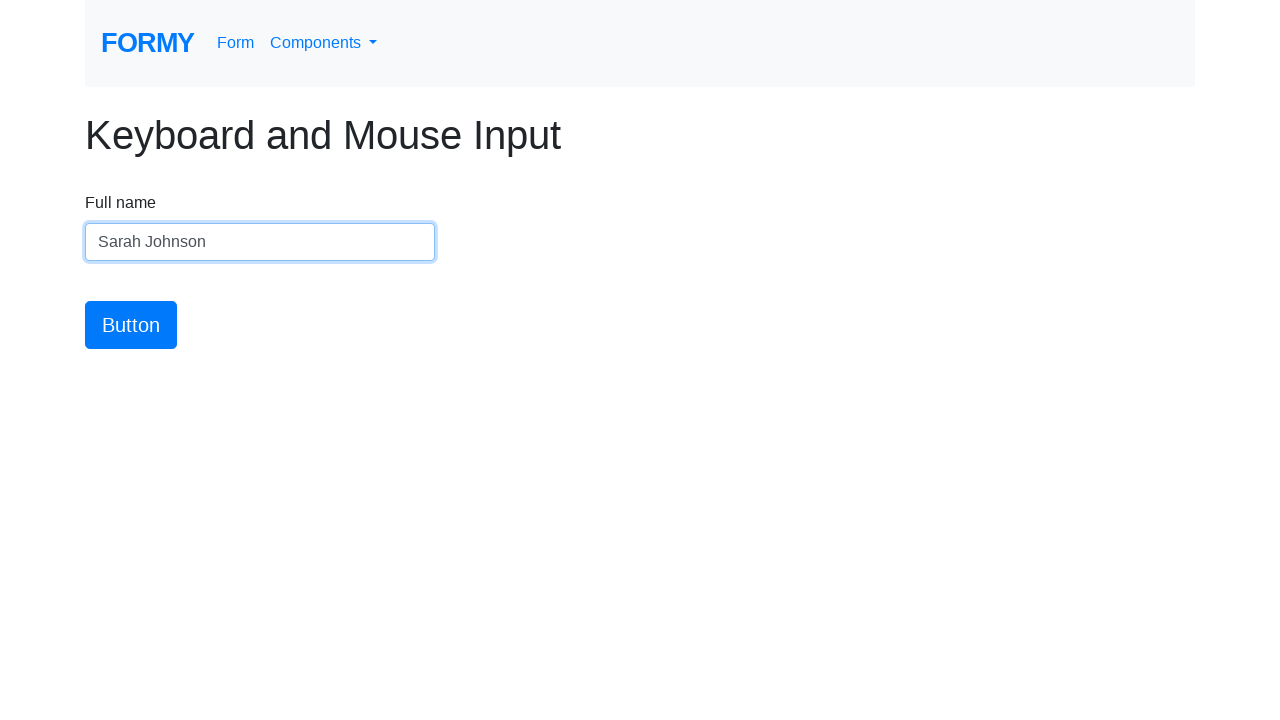

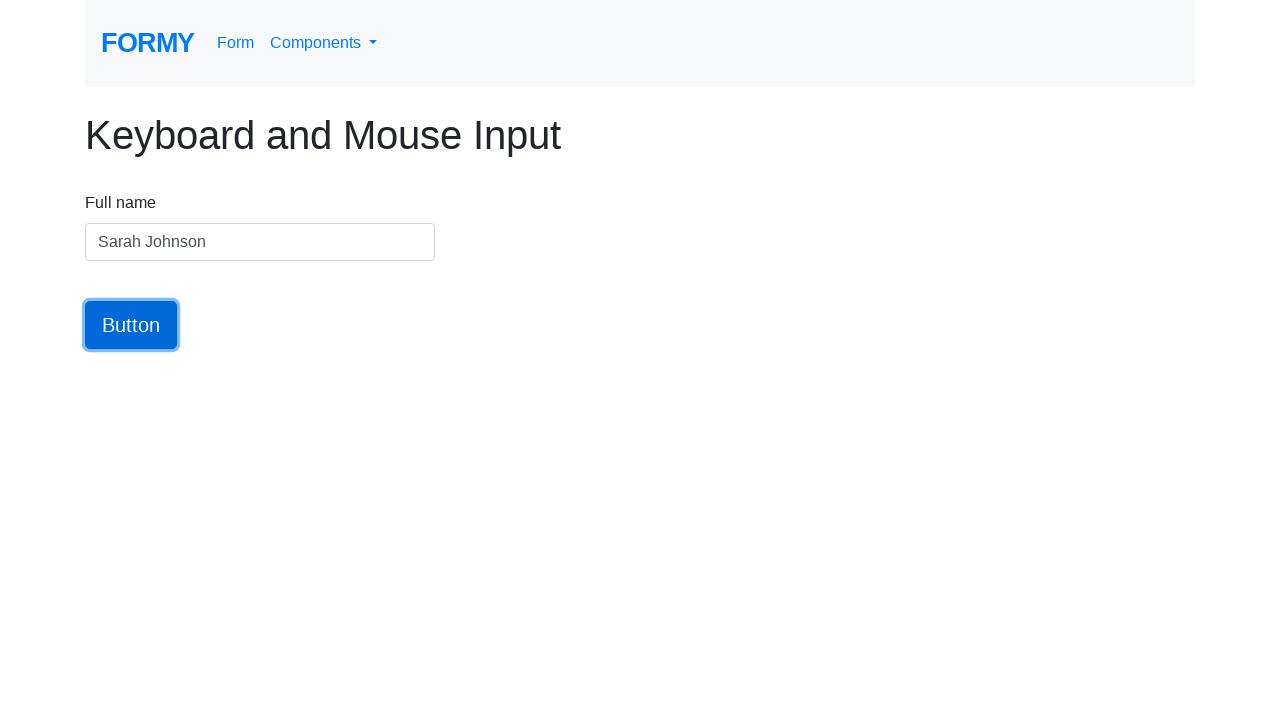